Tests iframe handling by navigating to the Frames section, switching between two iframes to read content, and switching back to the main page

Starting URL: https://demoqa.com/

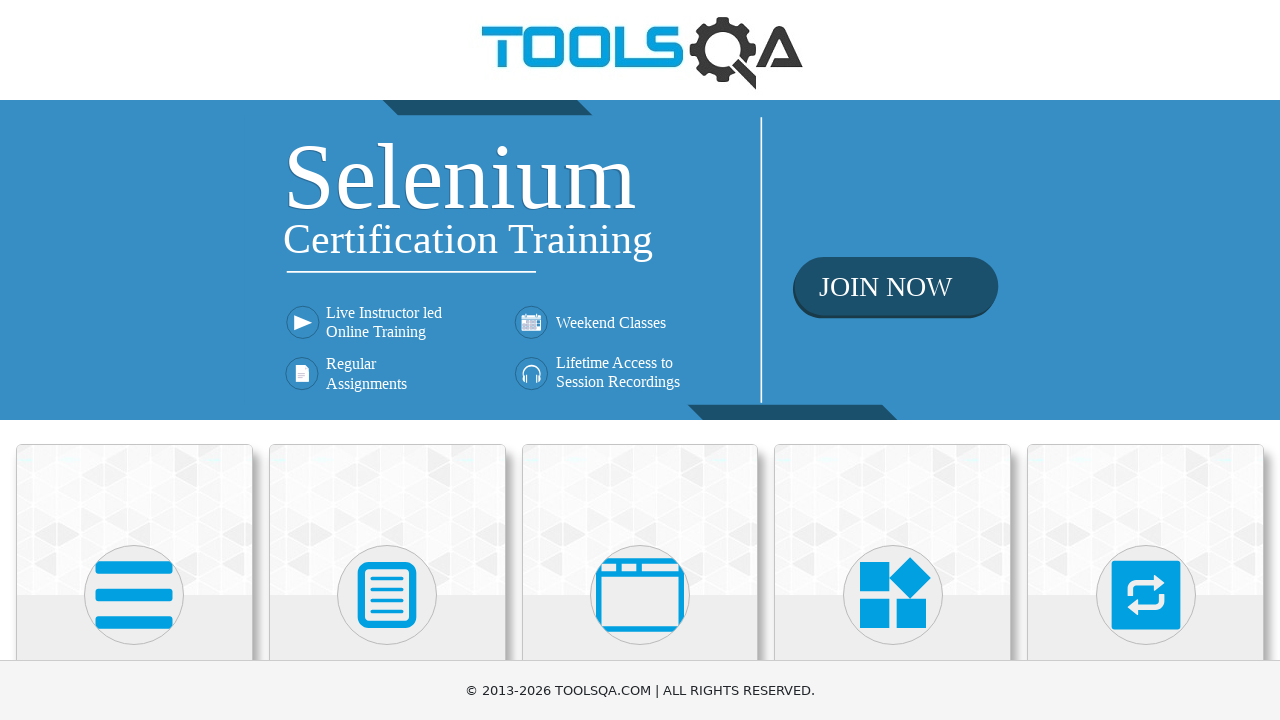

Scrolled down 600 pixels to view menu options
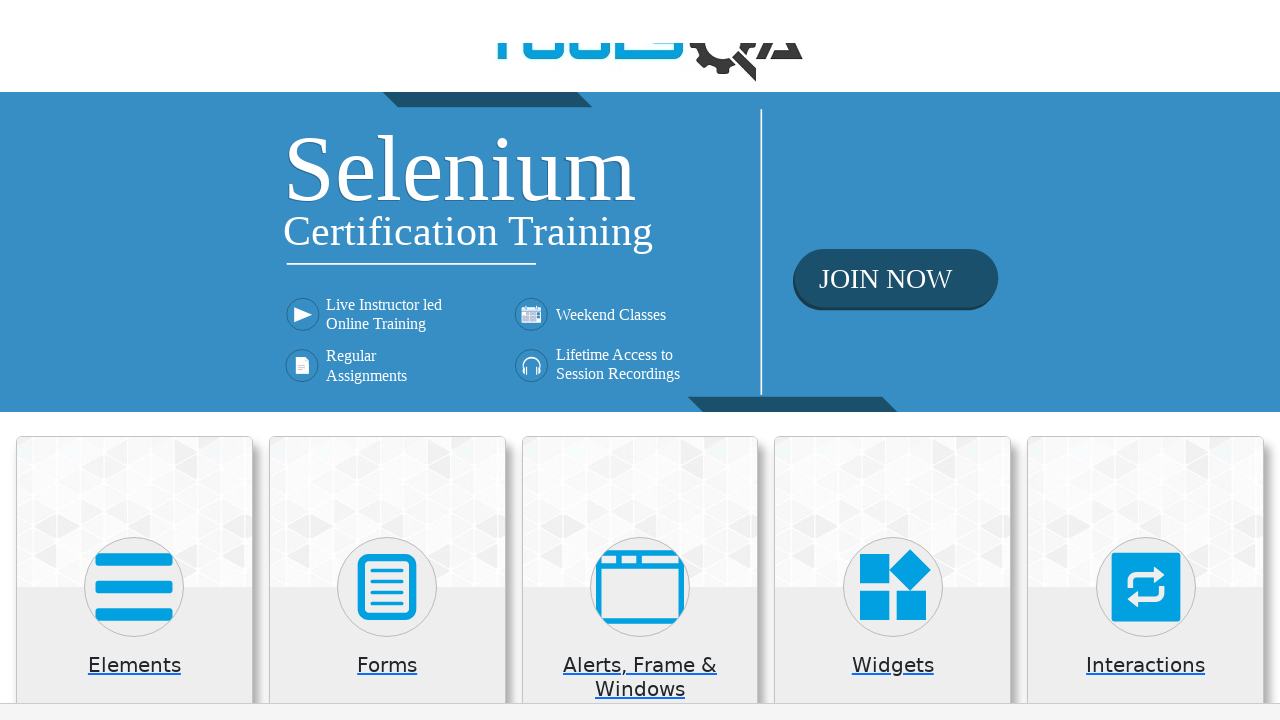

Clicked on 'Alerts, Frame & Windows' section at (640, 85) on xpath=//h5[text()='Alerts, Frame & Windows']
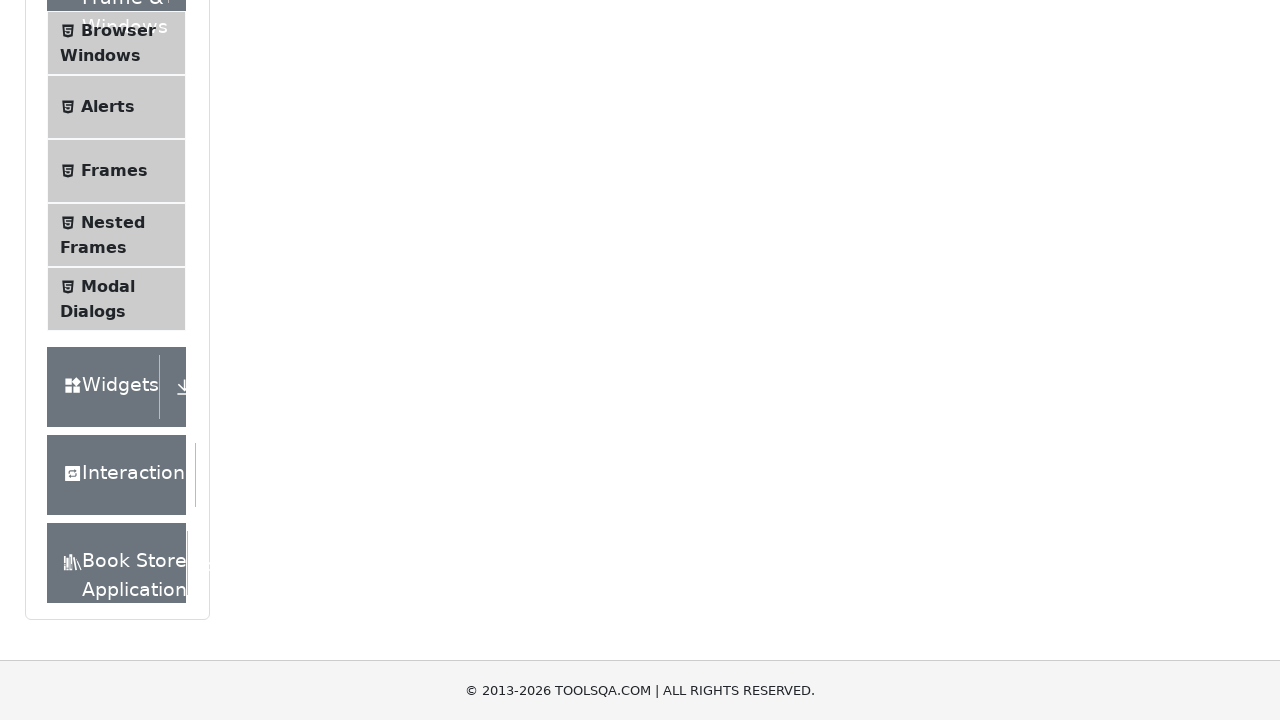

Clicked on 'Frames' option to navigate to Frames section at (114, 171) on xpath=//span[text()='Frames']
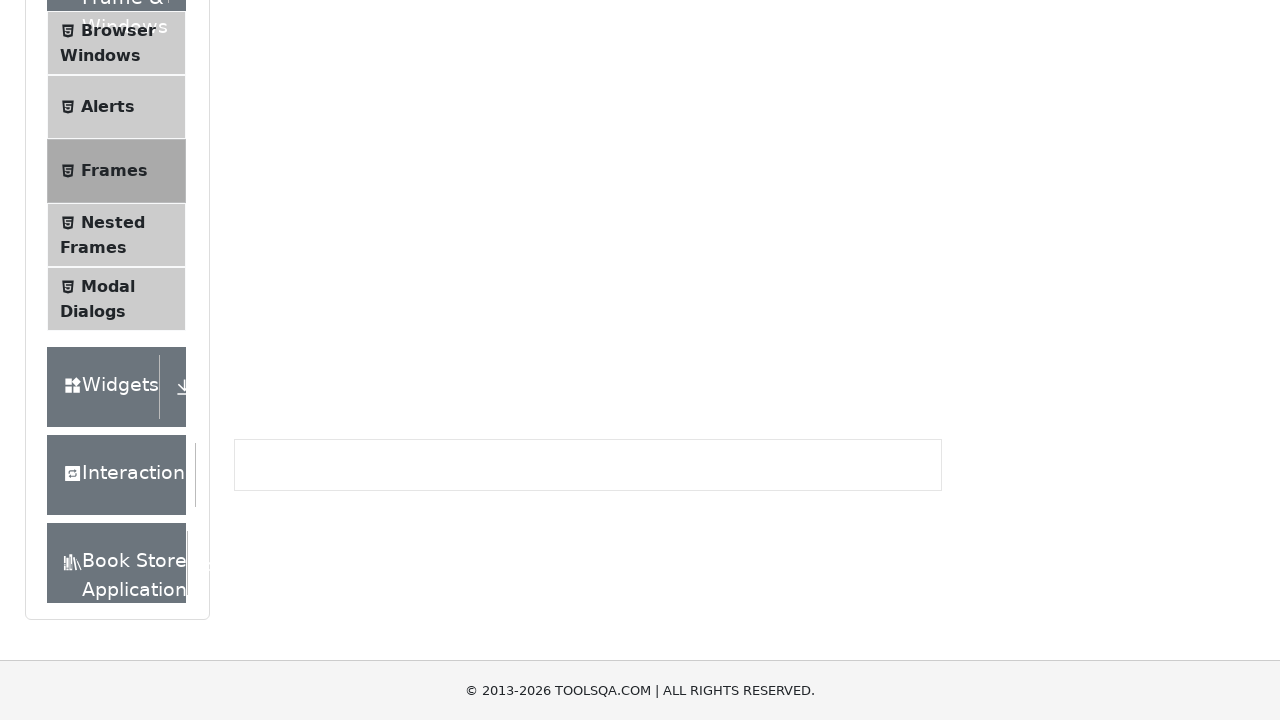

Located frame1 element
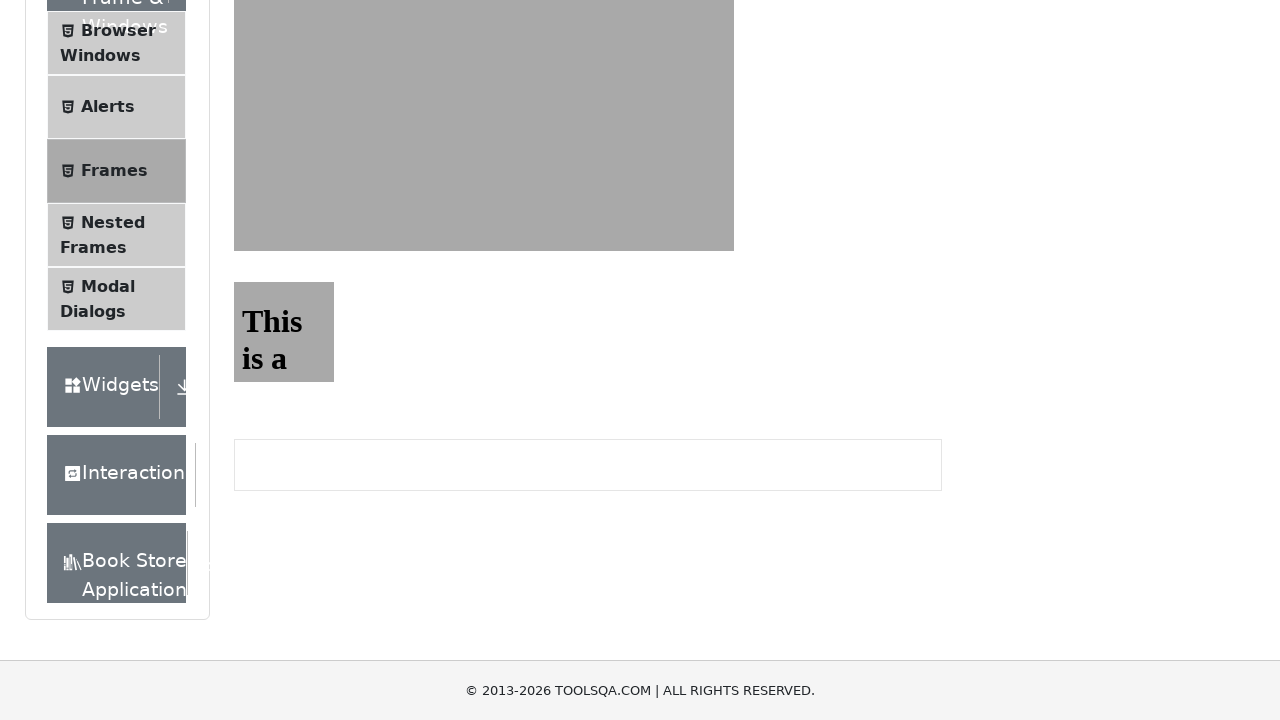

Waited for sample heading to load in frame1
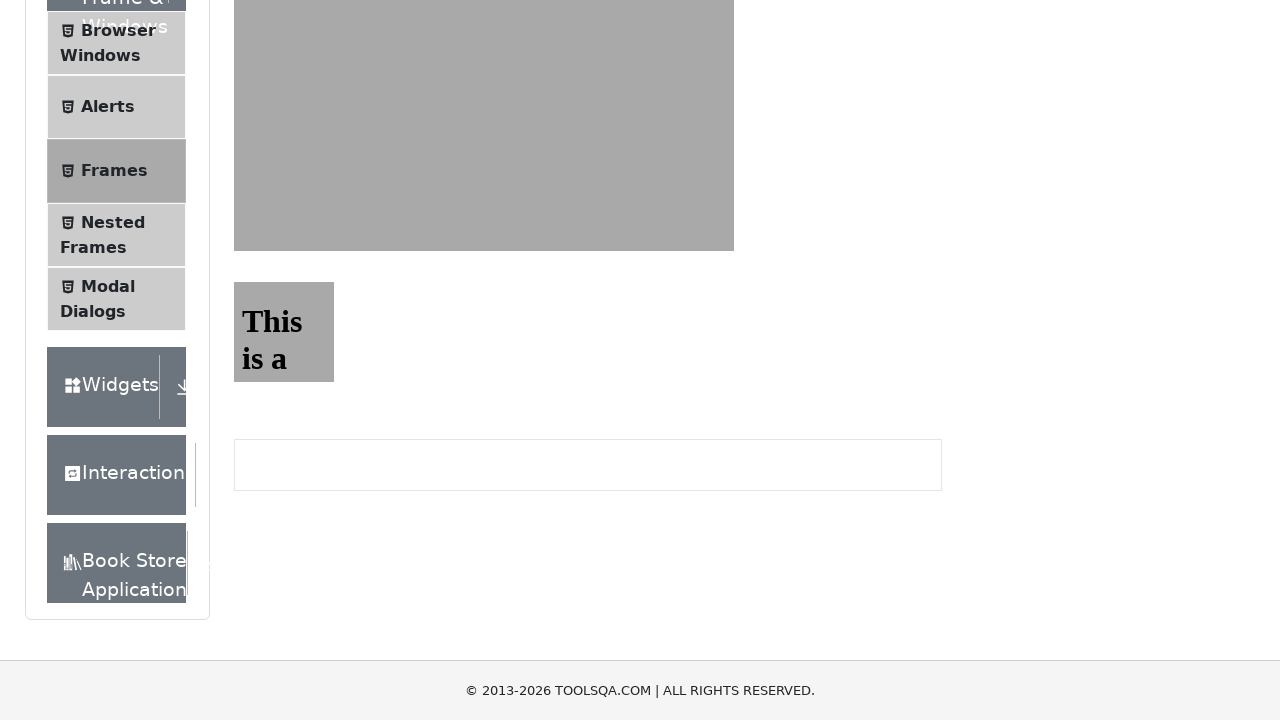

Located frame2 element and switched context
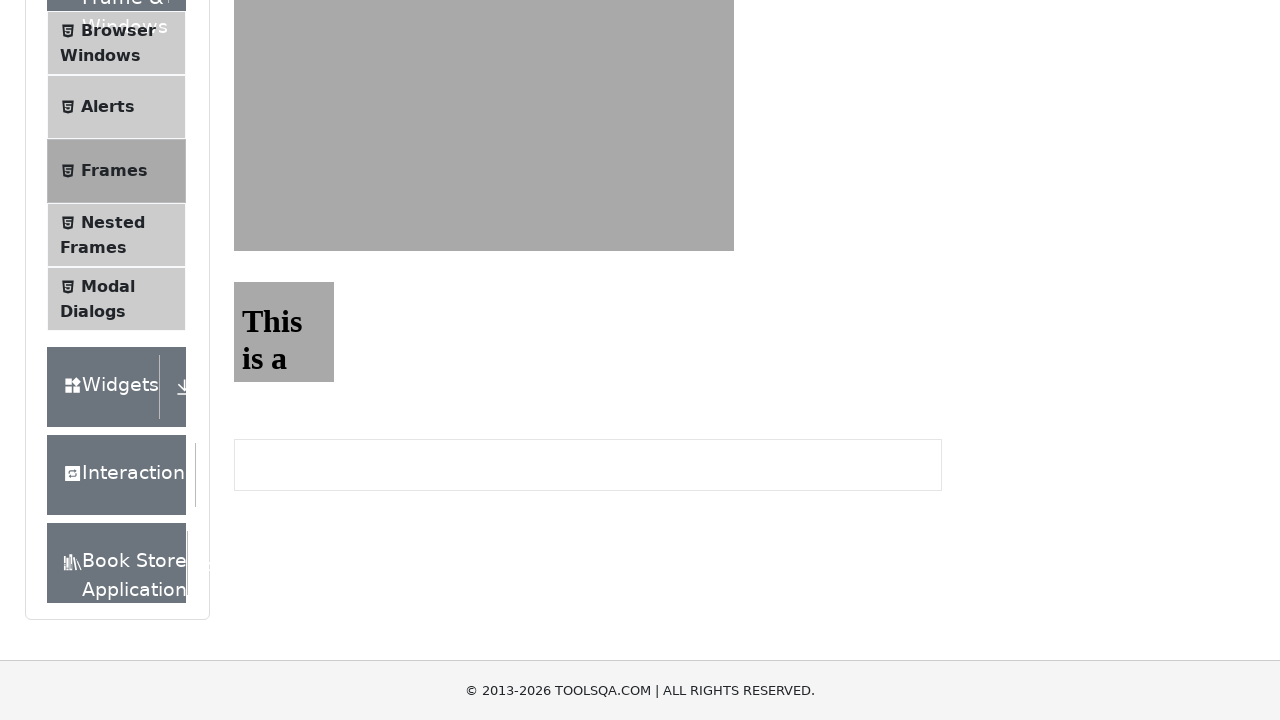

Waited for sample heading to load in frame2
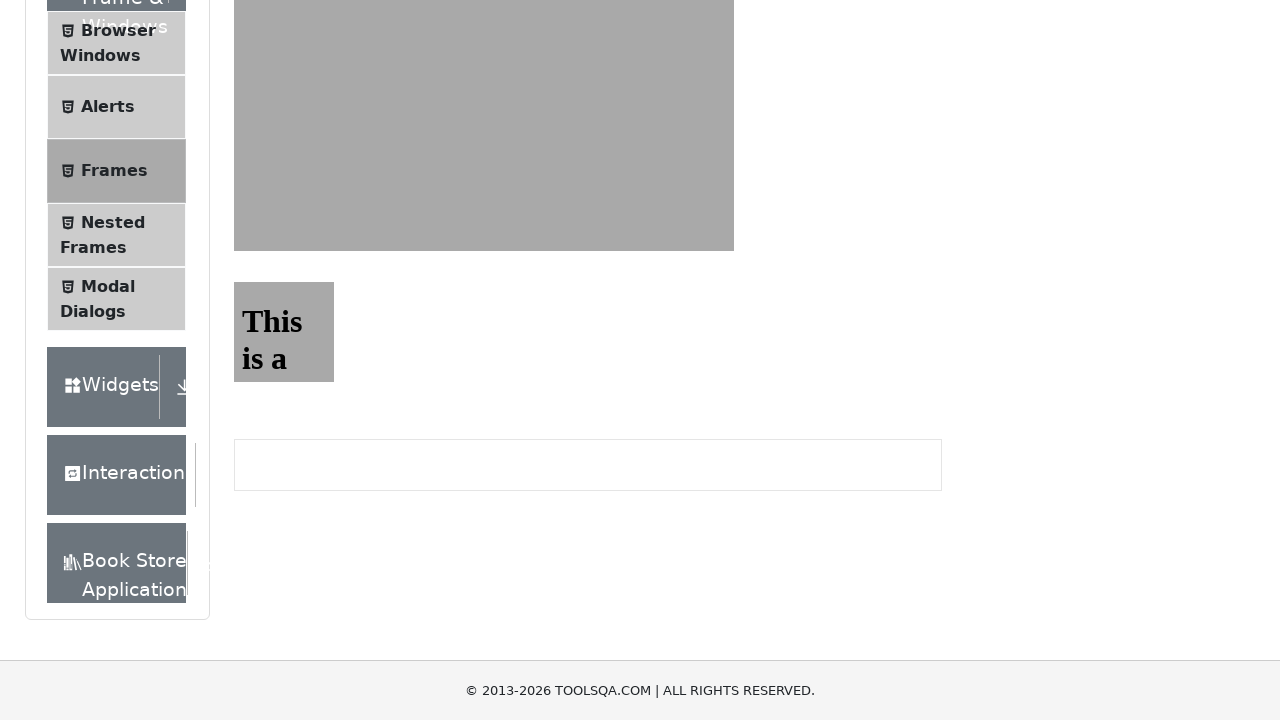

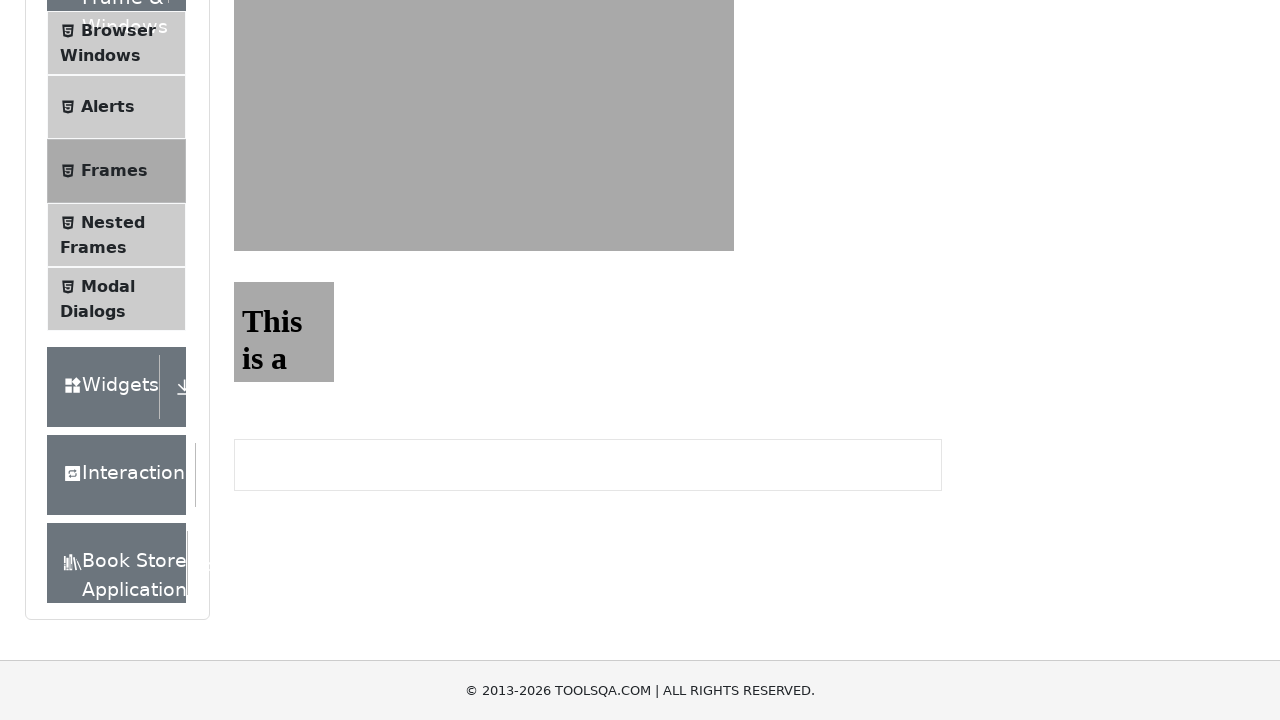